Tests the search functionality on Office Depot website by entering a search term "pen" and verifying that search suggestions appear containing the search term.

Starting URL: https://www.officedepot.com/

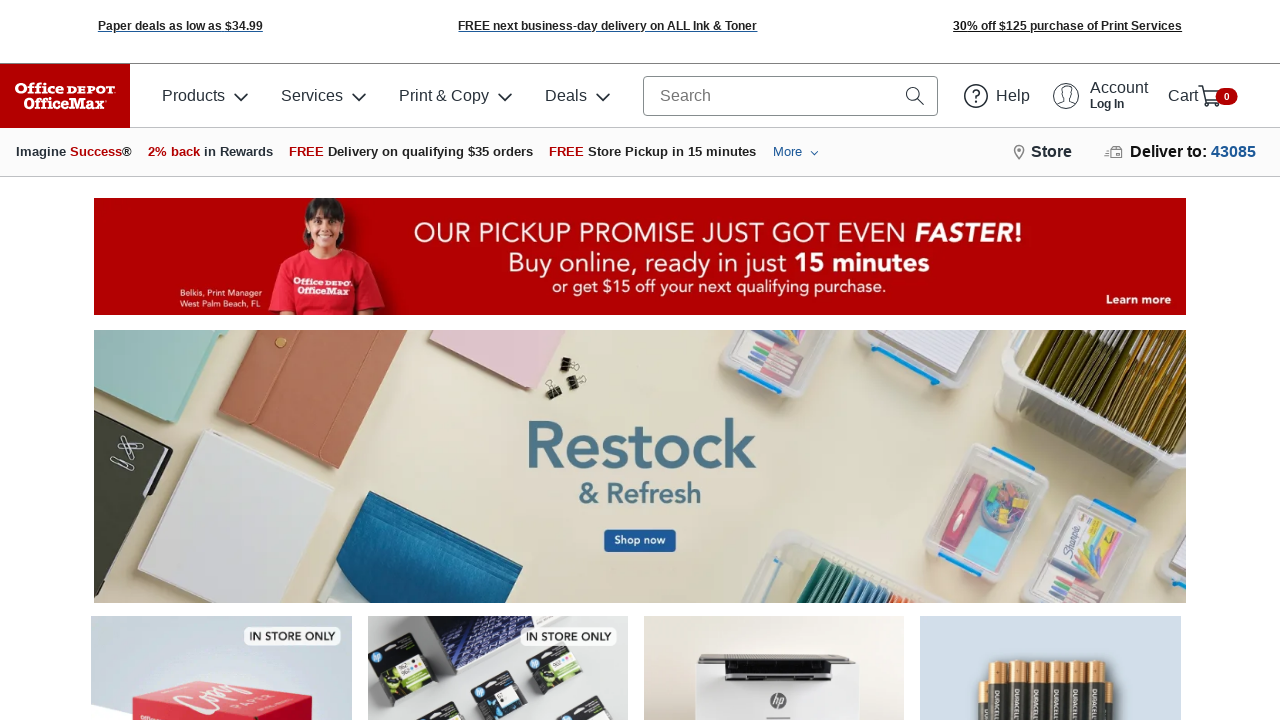

Page loaded (domcontentloaded state)
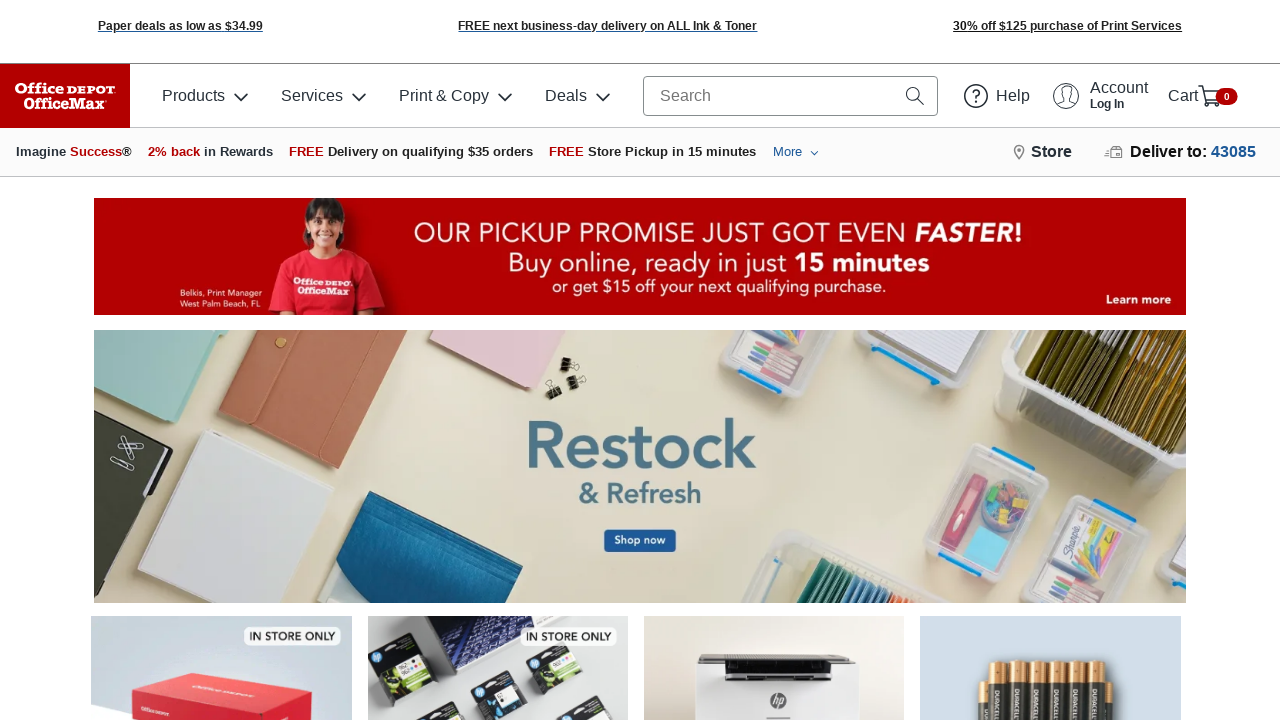

Filled search box with 'pen' on input[placeholder='Search']
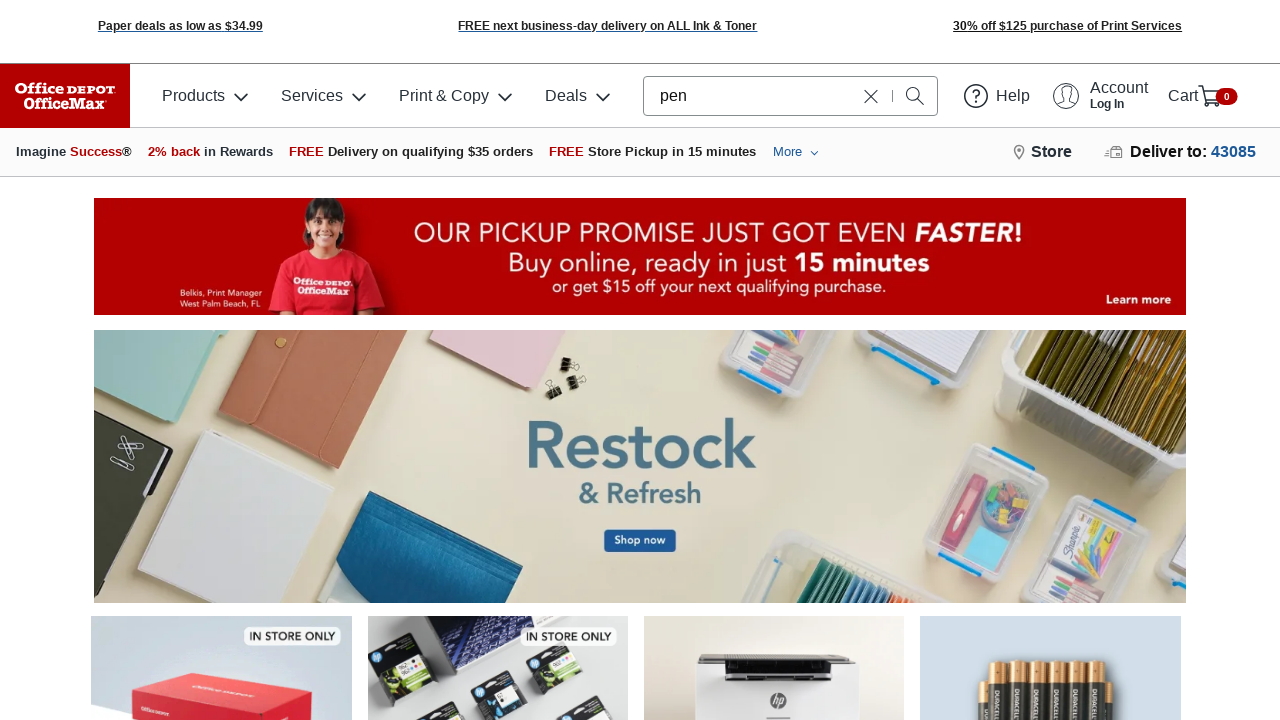

Search suggestions appeared
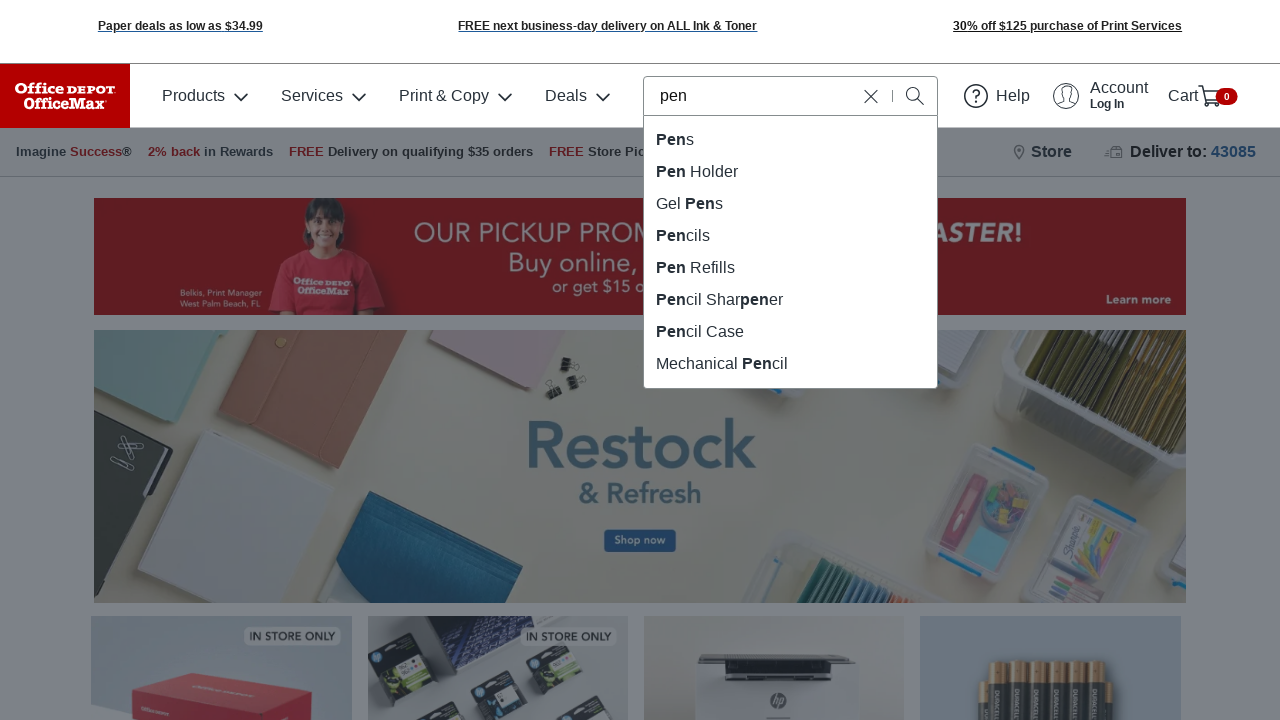

Search suggestion containing 'pen' is visible
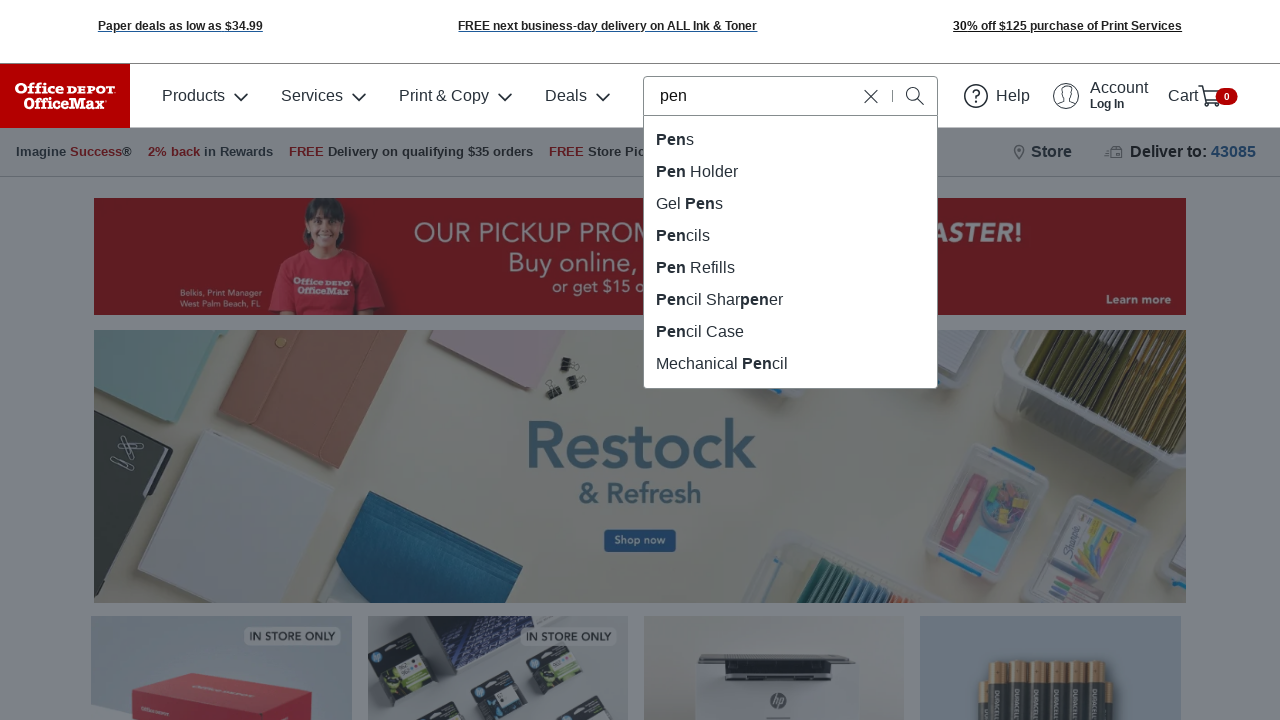

Search result list items loaded
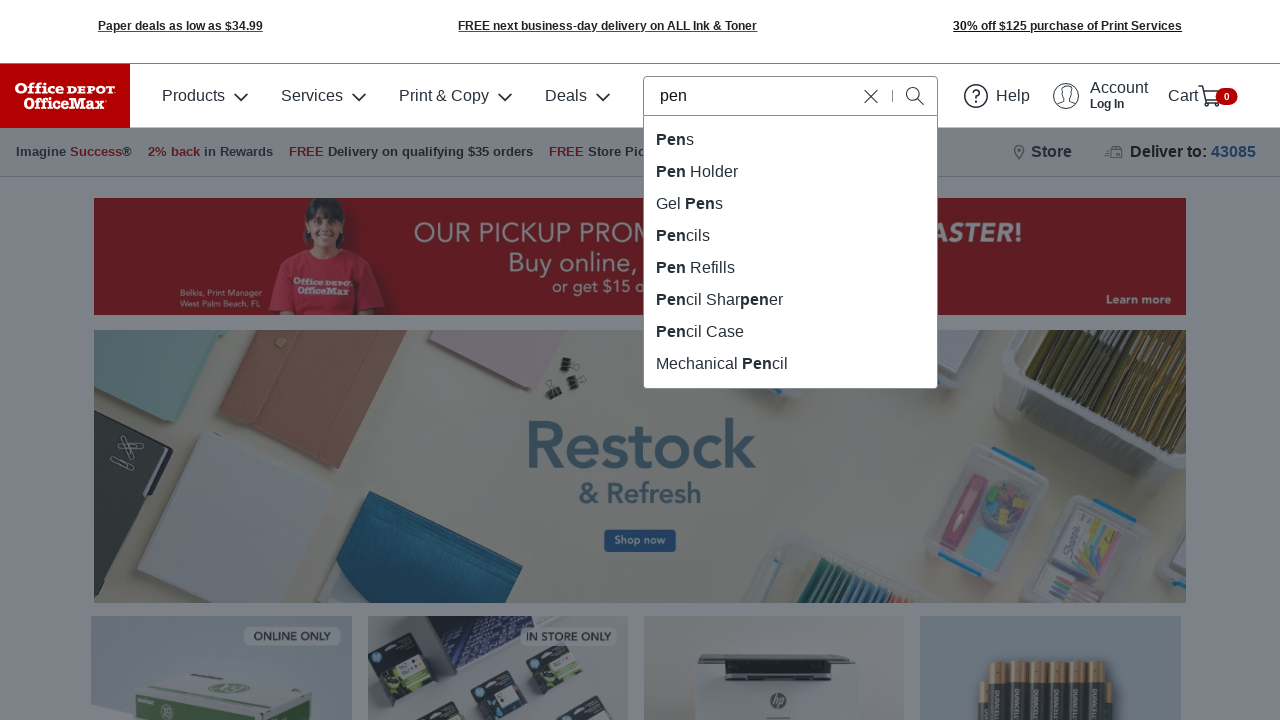

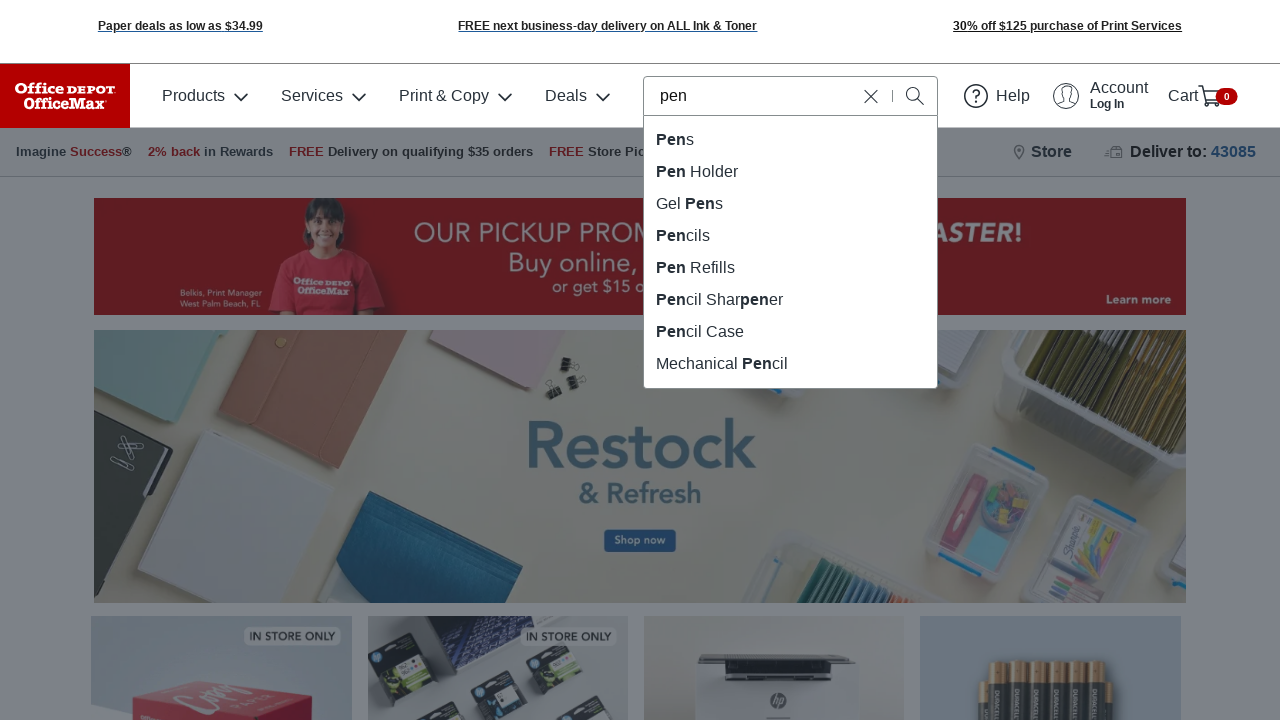